Navigates to a webpage, retrieves the browser context information, refreshes the page, and verifies the page can be reloaded successfully.

Starting URL: https://www.mahaconnect.in/jsp/index.html#

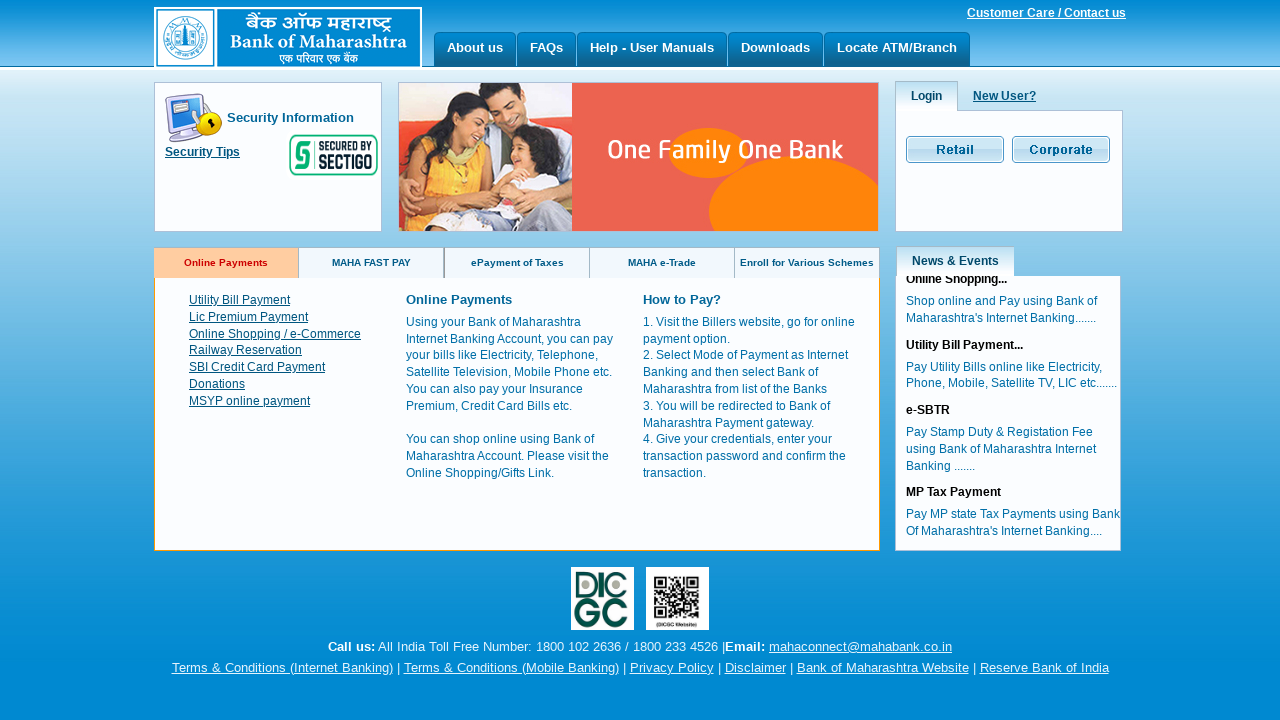

Waited for page to load - DOM content loaded
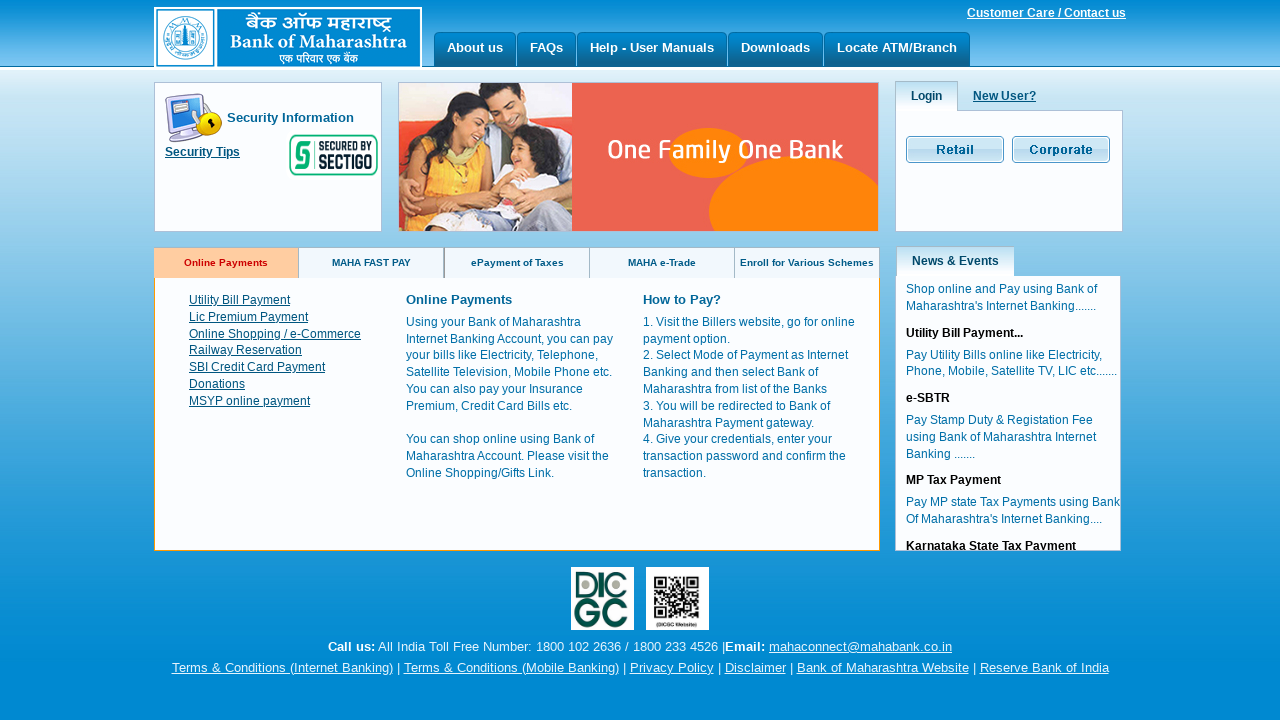

Reloaded the page
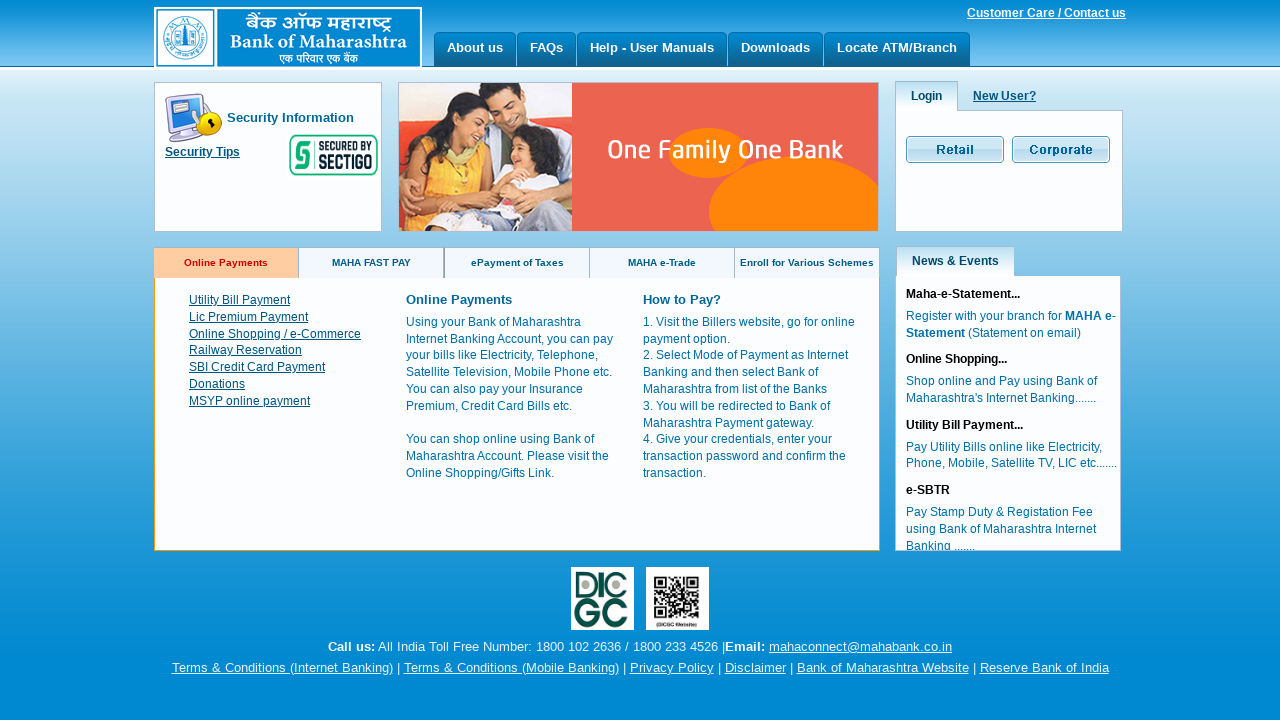

Waited for page to reload completely - DOM content loaded
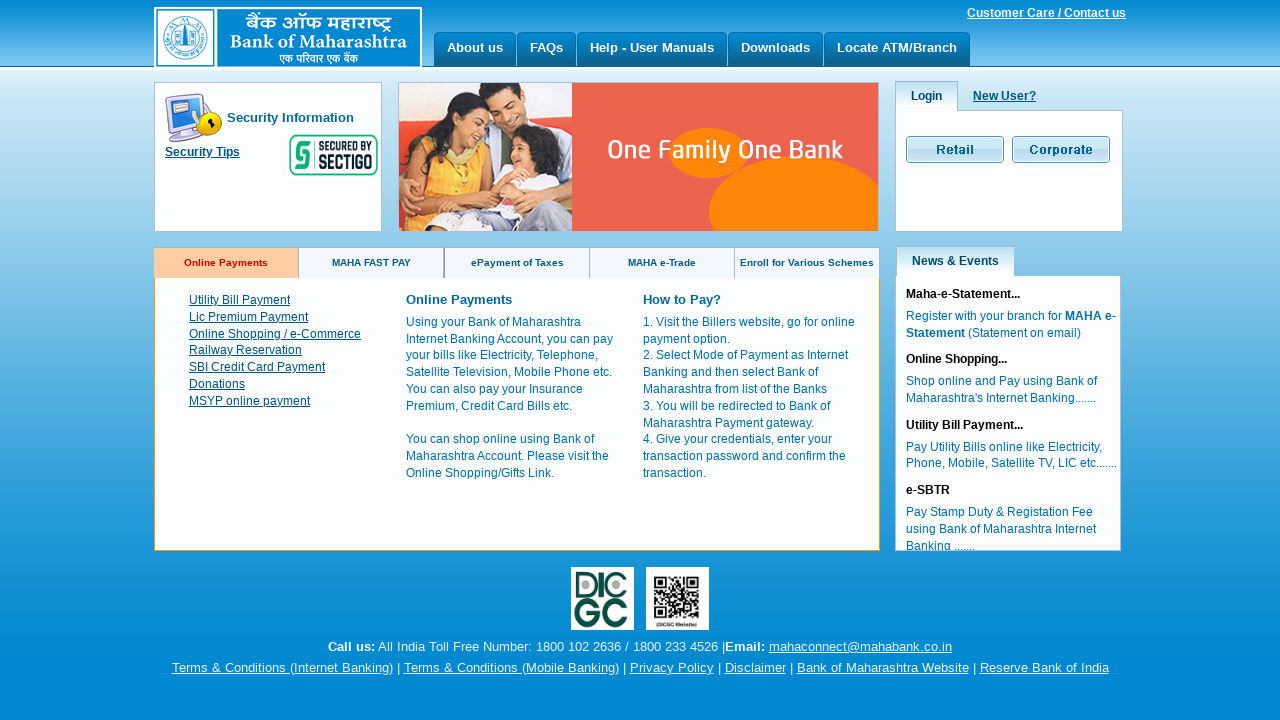

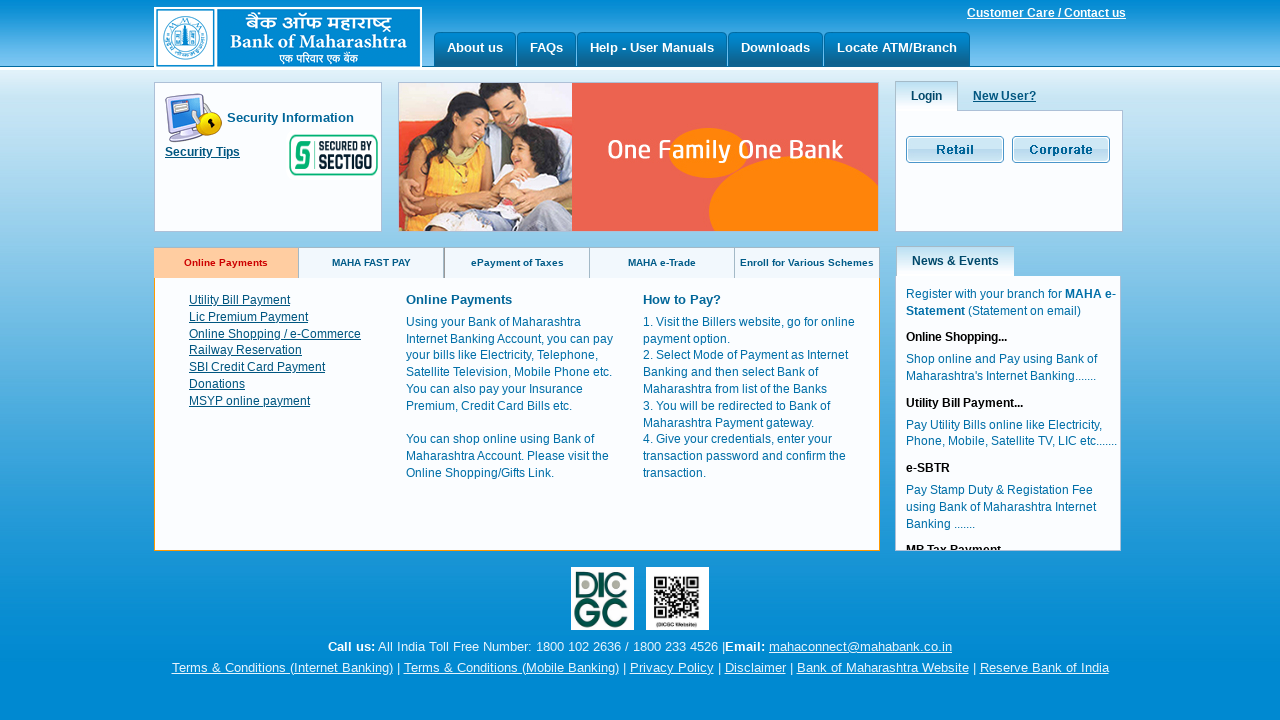